Tests selecting a radio button labeled "No" in the automation sandbox.

Starting URL: https://thefreerangetester.github.io/sandbox-automation-testing/

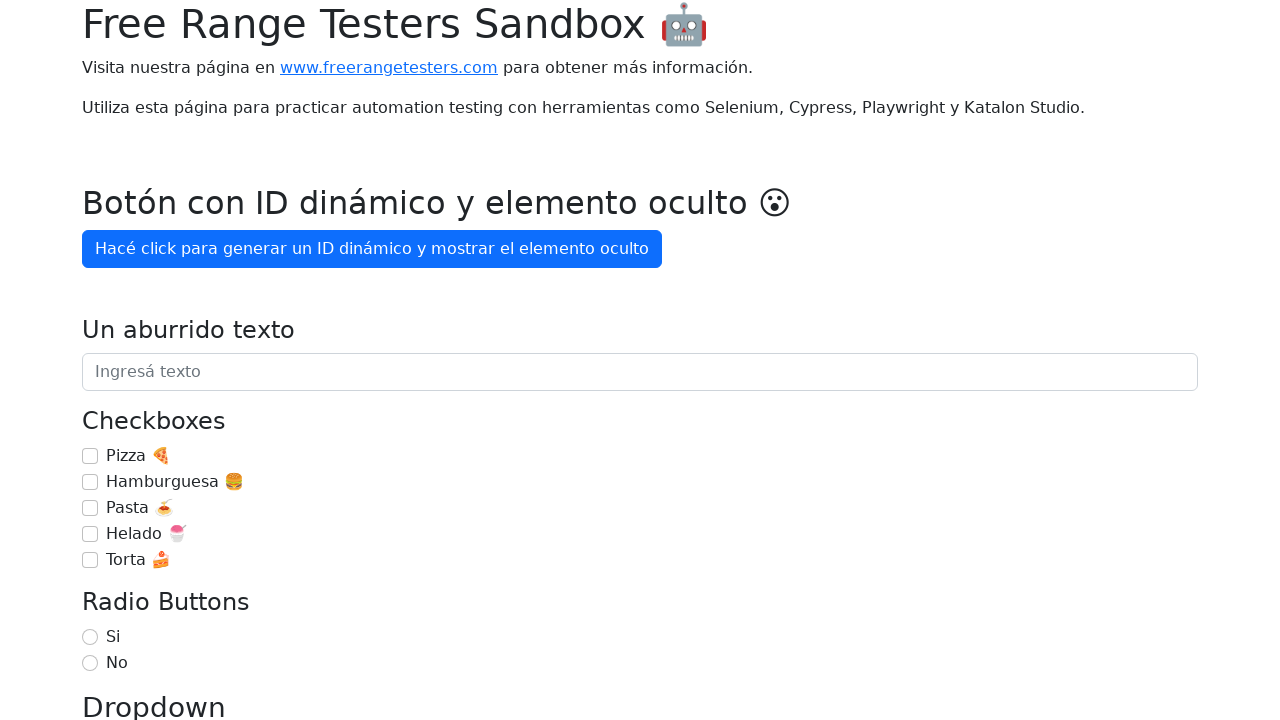

Navigated to Automation Sandbox
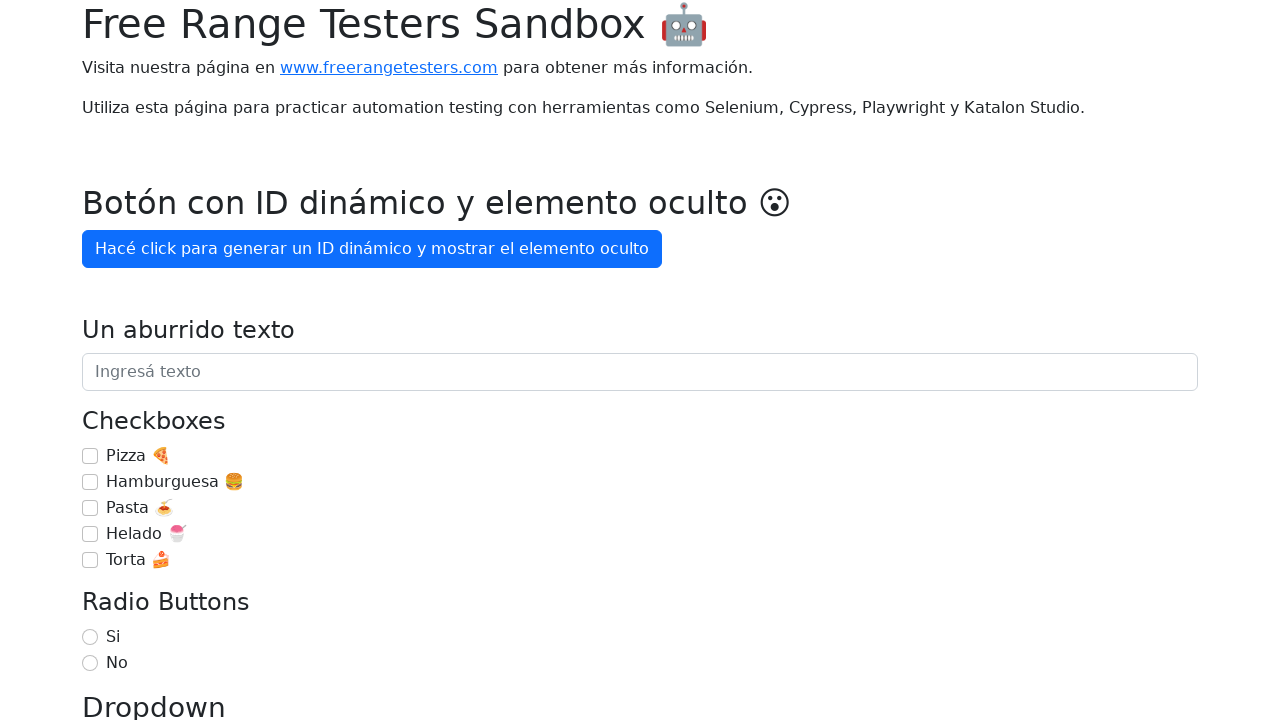

Selected the 'No' radio button at (90, 663) on internal:label="No"i
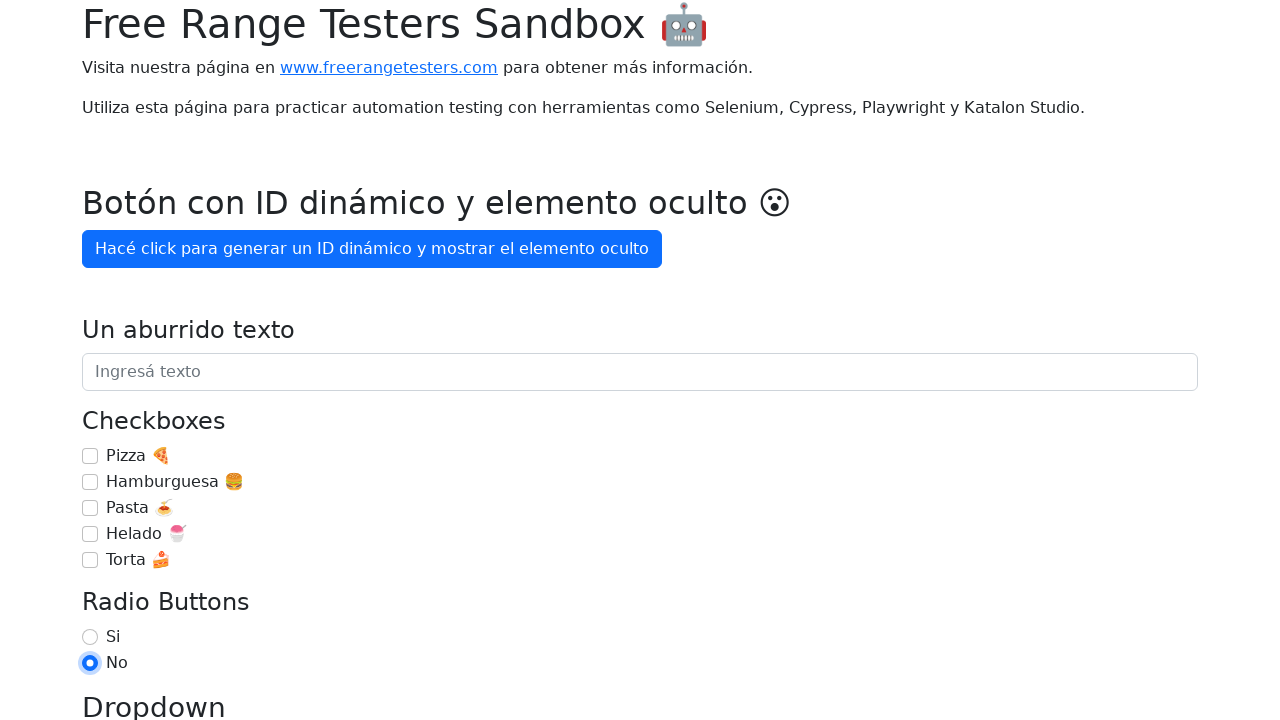

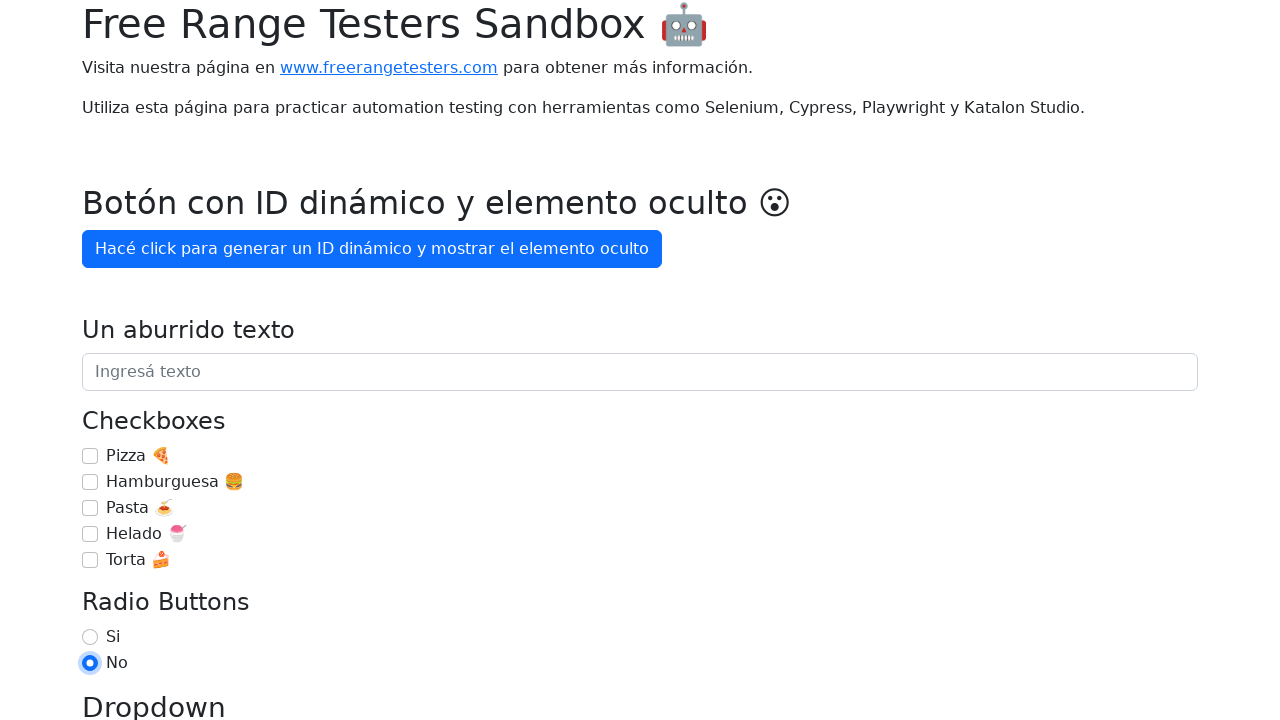